Navigates to a buttons page and clicks on a button identified by its ID using XPath

Starting URL: https://www.automationtesting.co.uk/buttons.html

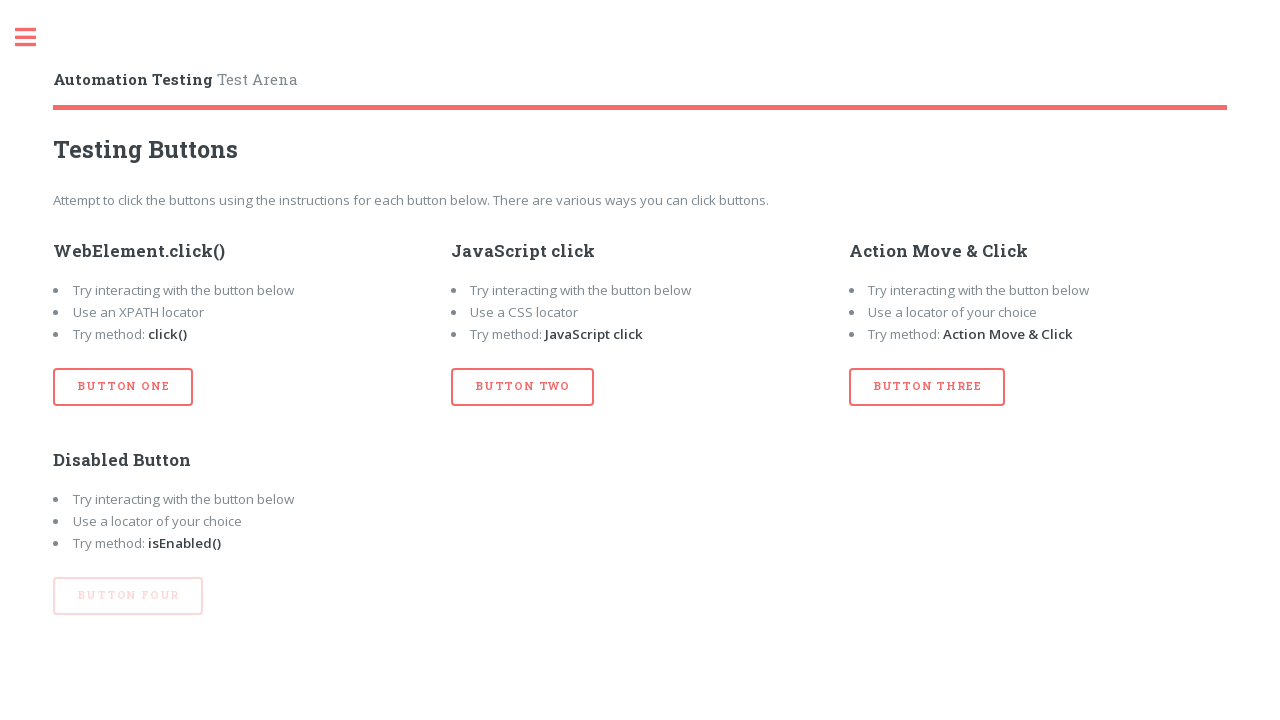

Clicked button with id 'btn_one' using XPath at (123, 387) on xpath=//button[@id="btn_one"]
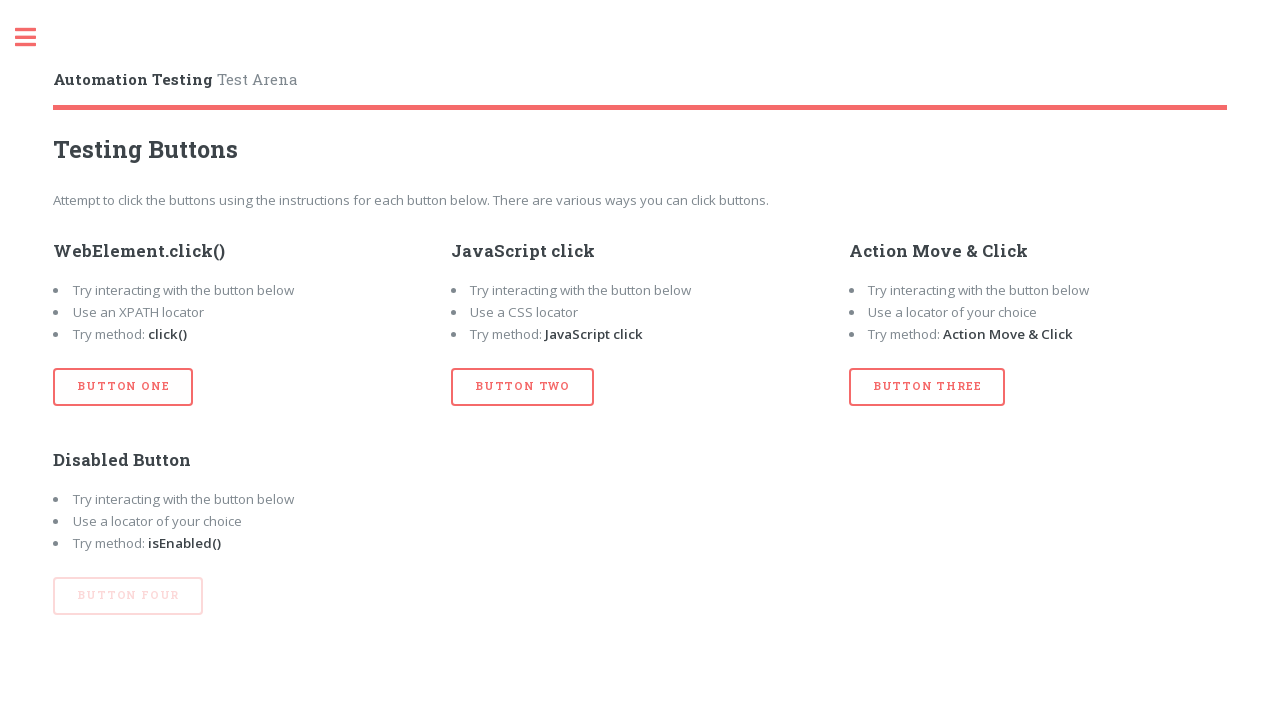

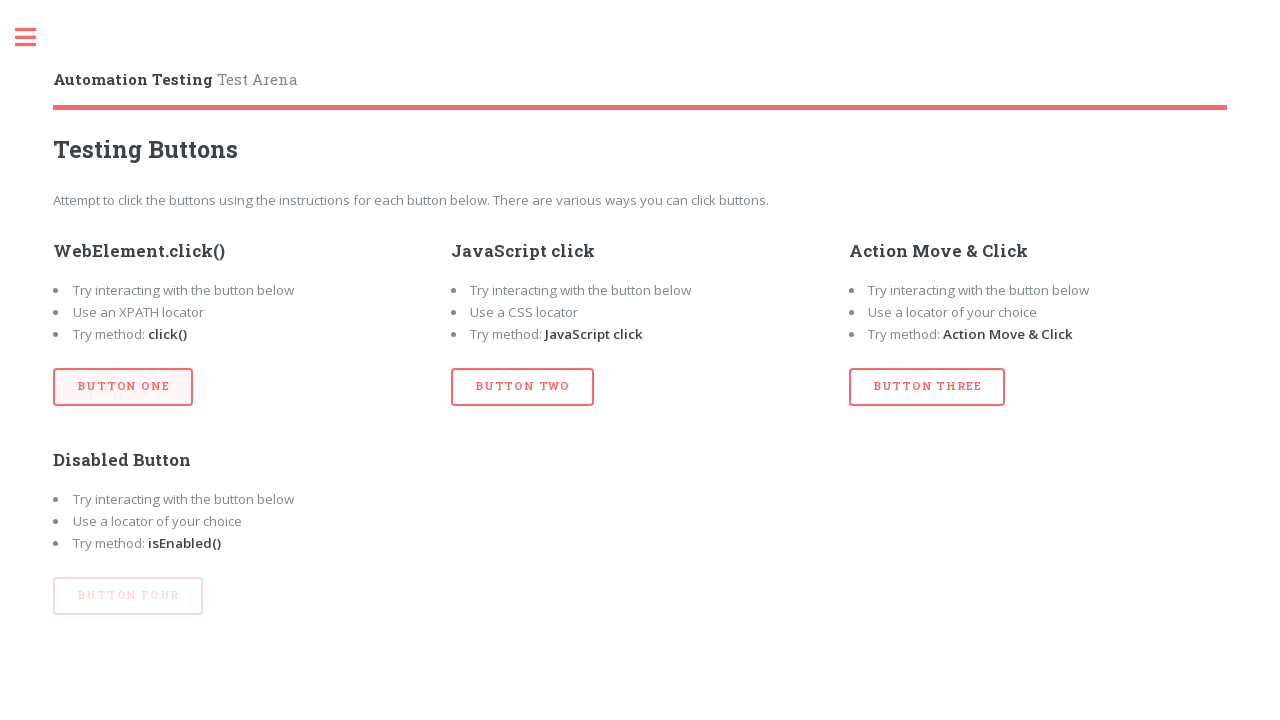